Tests editable/searchable dropdown by typing country names and selecting from filtered results

Starting URL: https://react.semantic-ui.com/maximize/dropdown-example-search-selection/

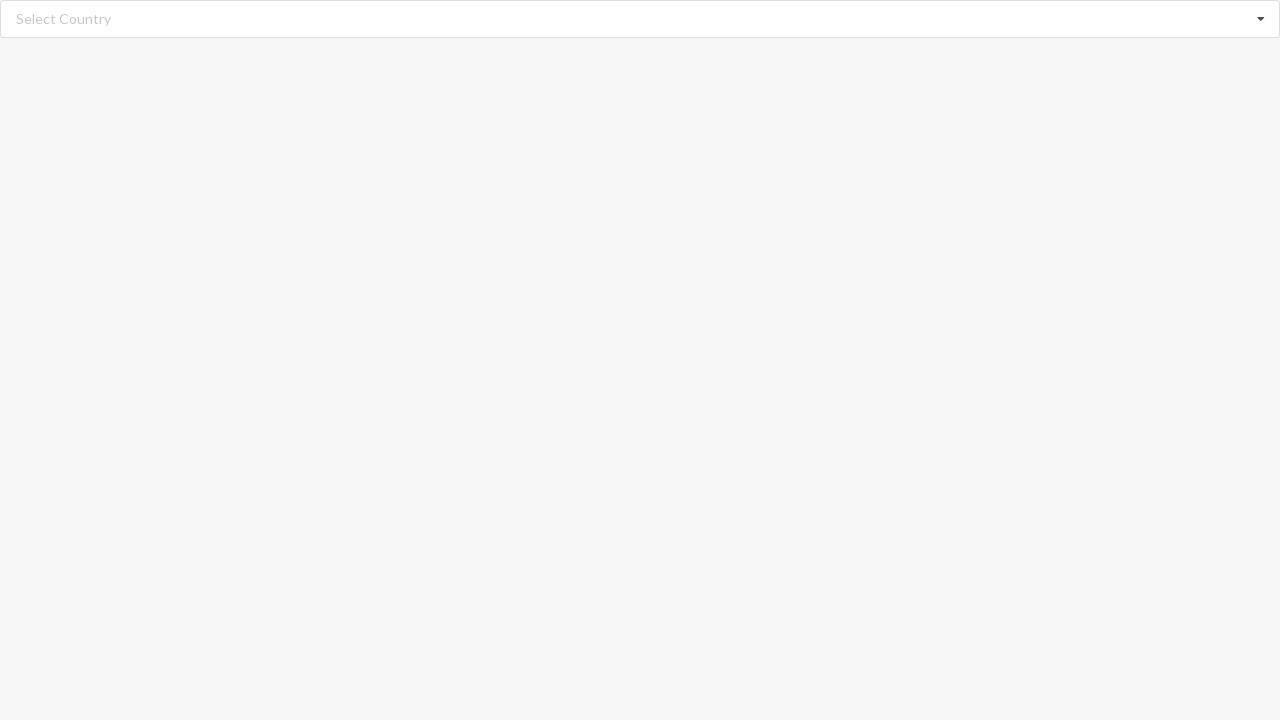

Filled search field with 'Albania' on //input[@class='search']
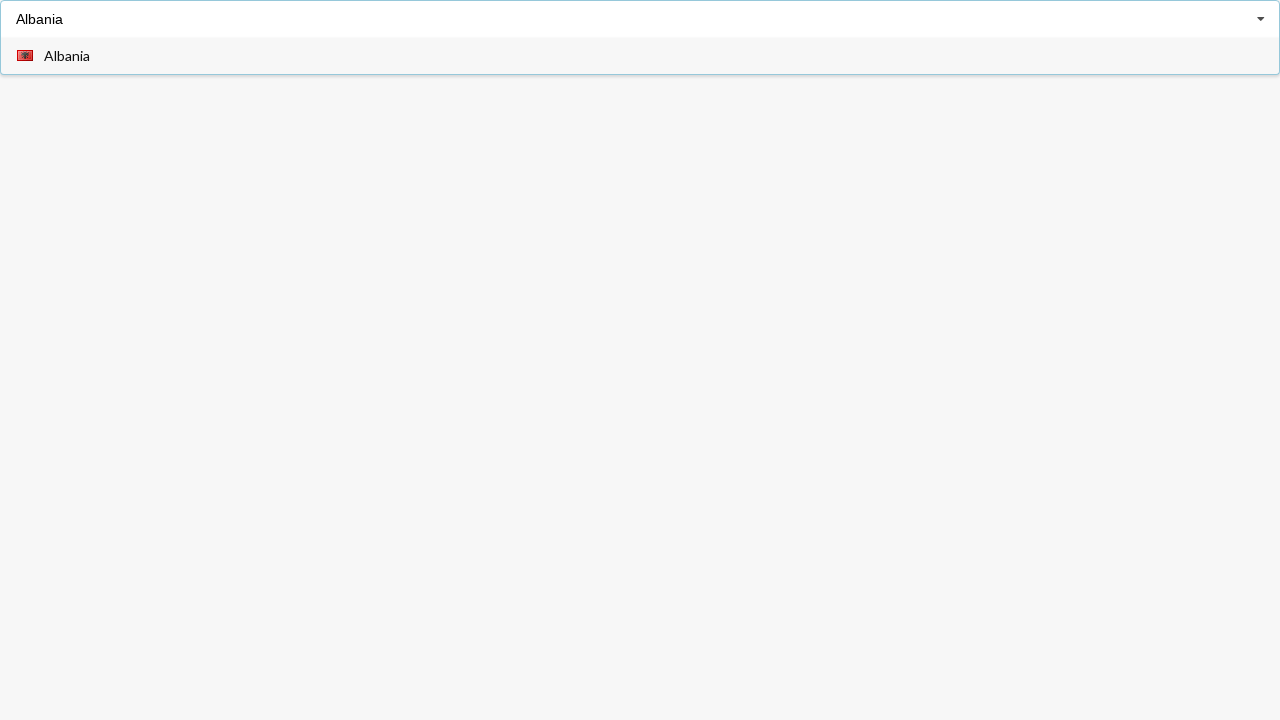

Waited 2000ms for dropdown to populate
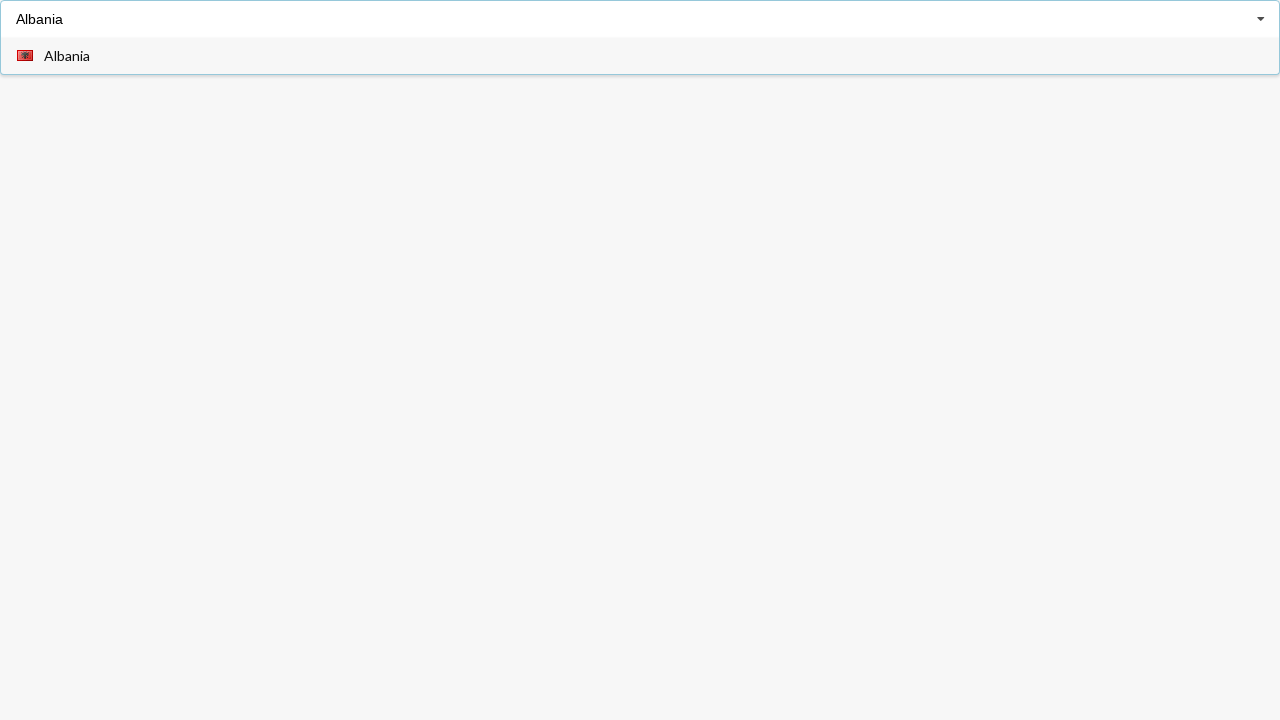

Dropdown option element loaded
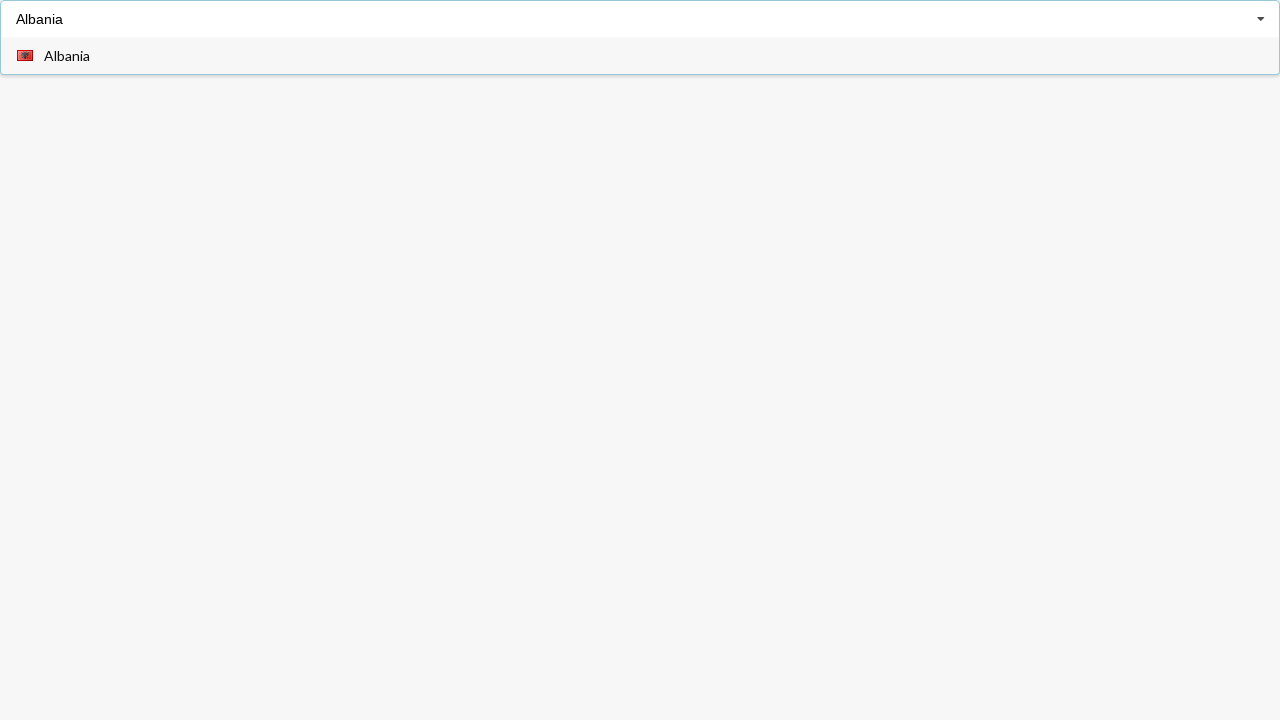

Clicked 'Albania' from dropdown options at (67, 56) on xpath=//div[@role='option']//span[text()='Albania']
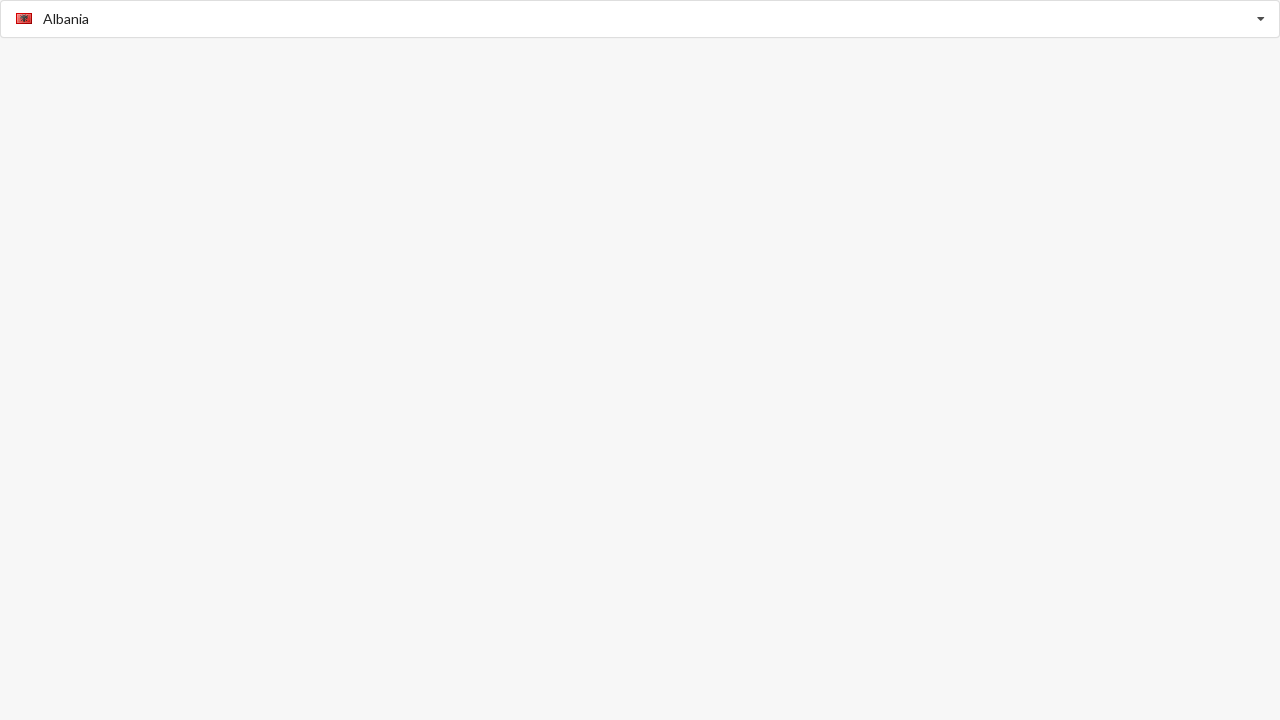

Waited 2000ms for selection to complete
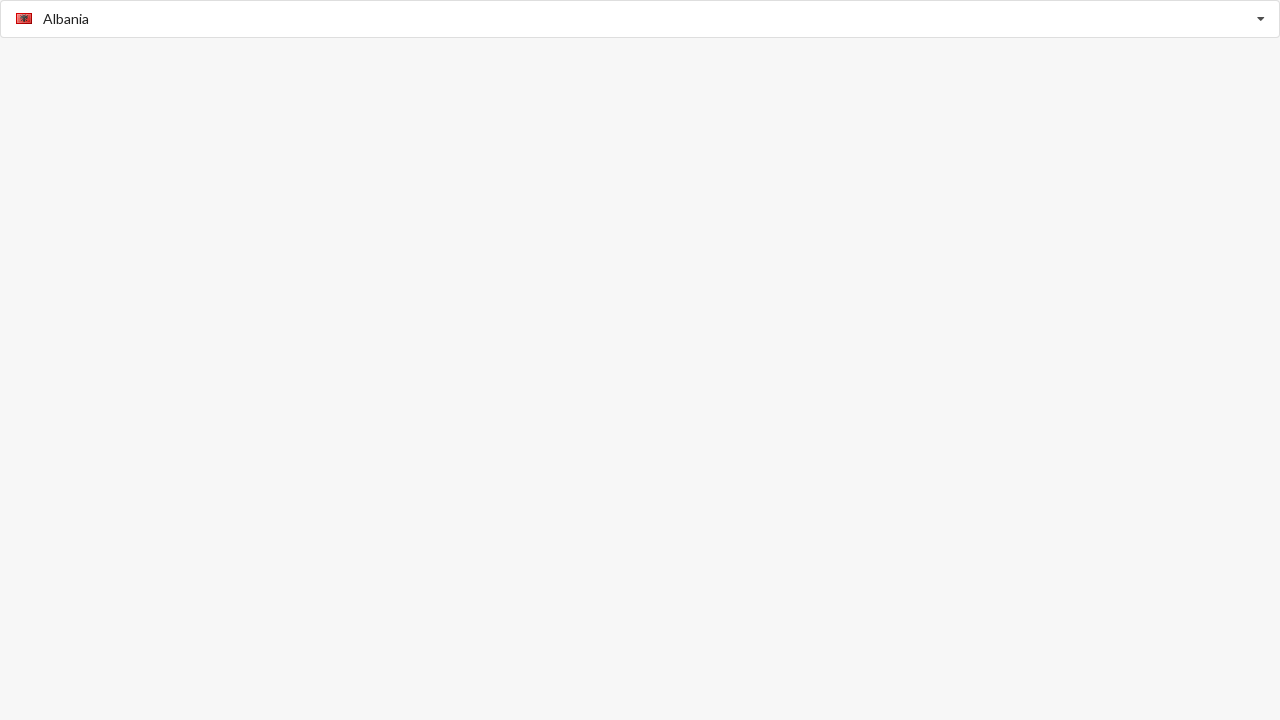

Verified 'Albania' is selected in dropdown
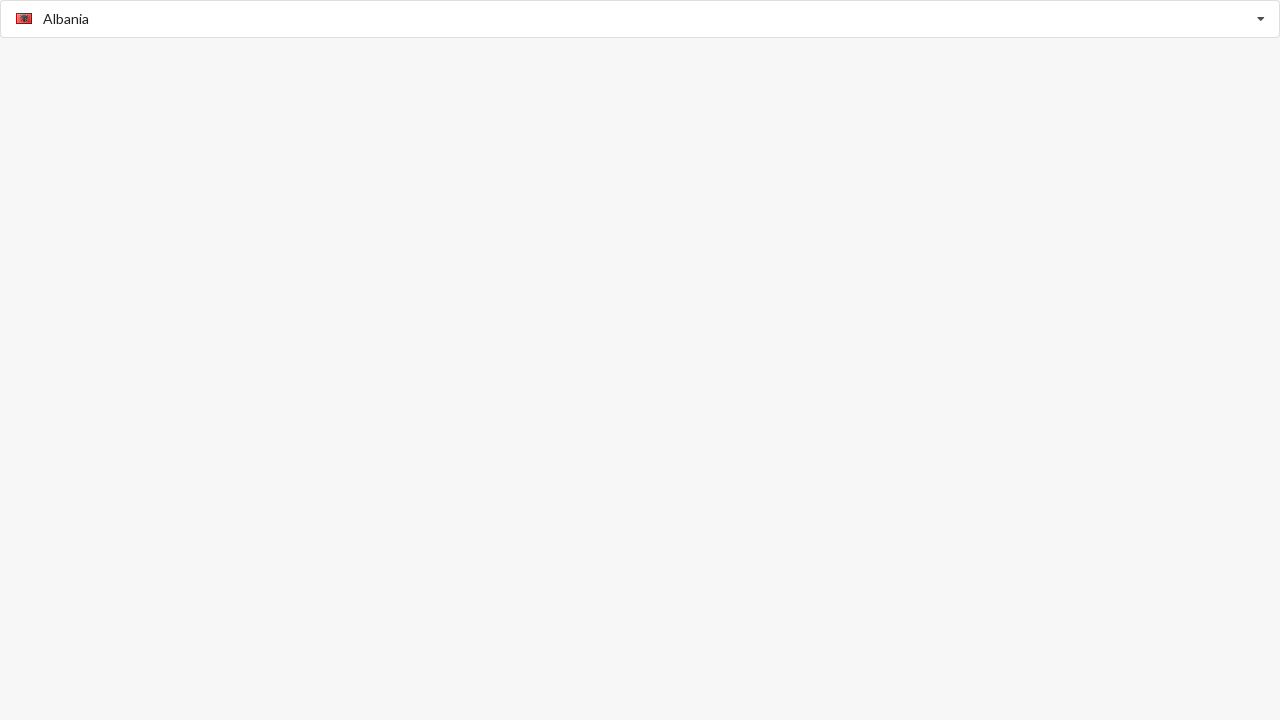

Cleared search field on //input[@class='search']
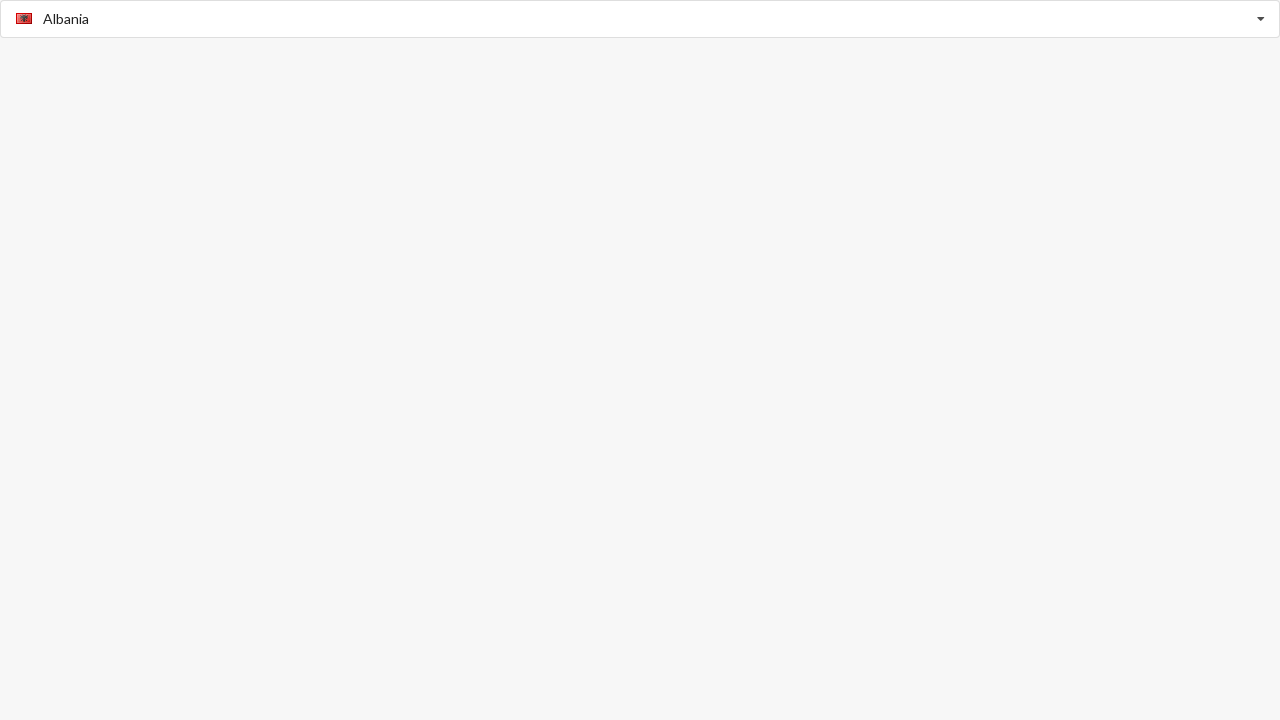

Filled search field with 'Benin' on //input[@class='search']
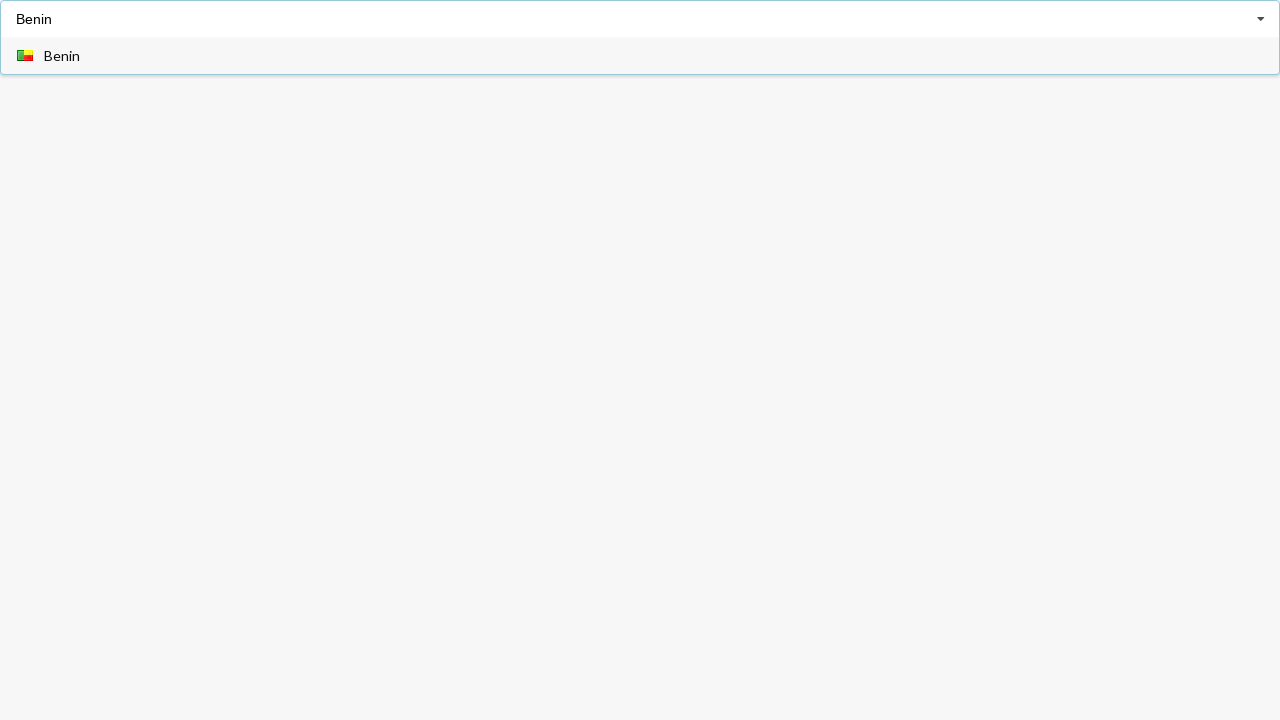

Waited 2000ms for dropdown to populate
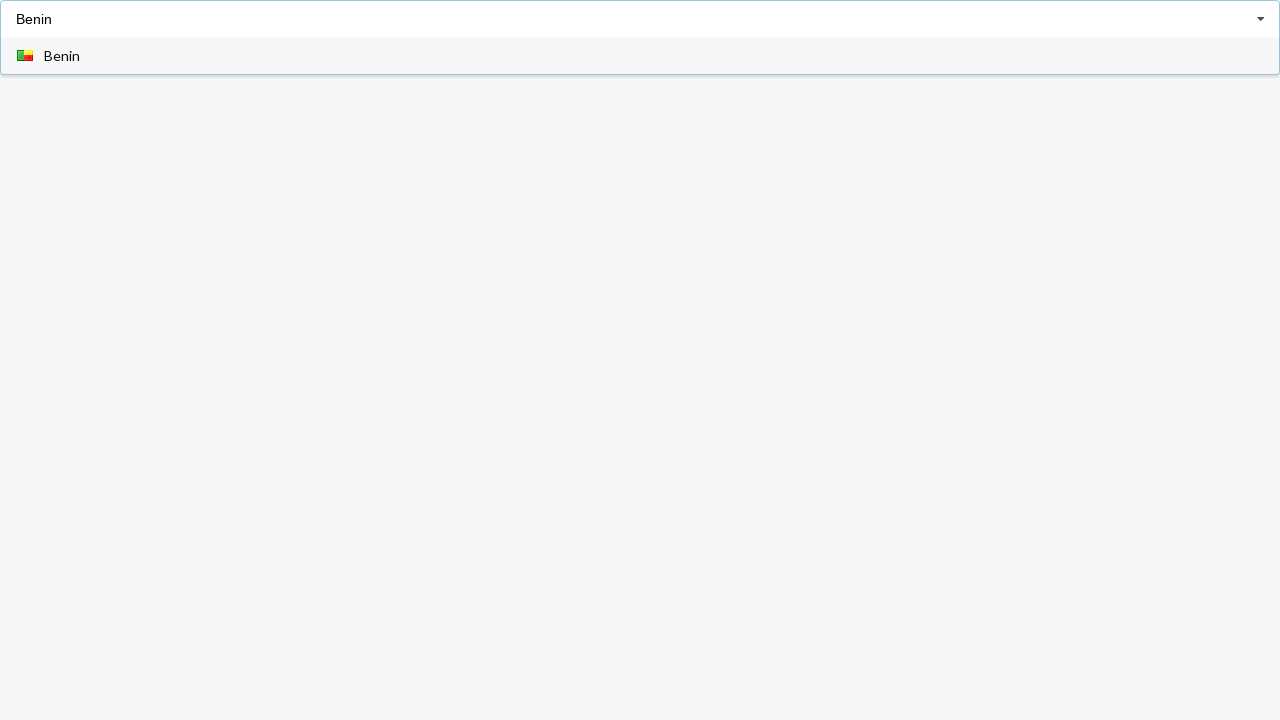

Dropdown option element loaded
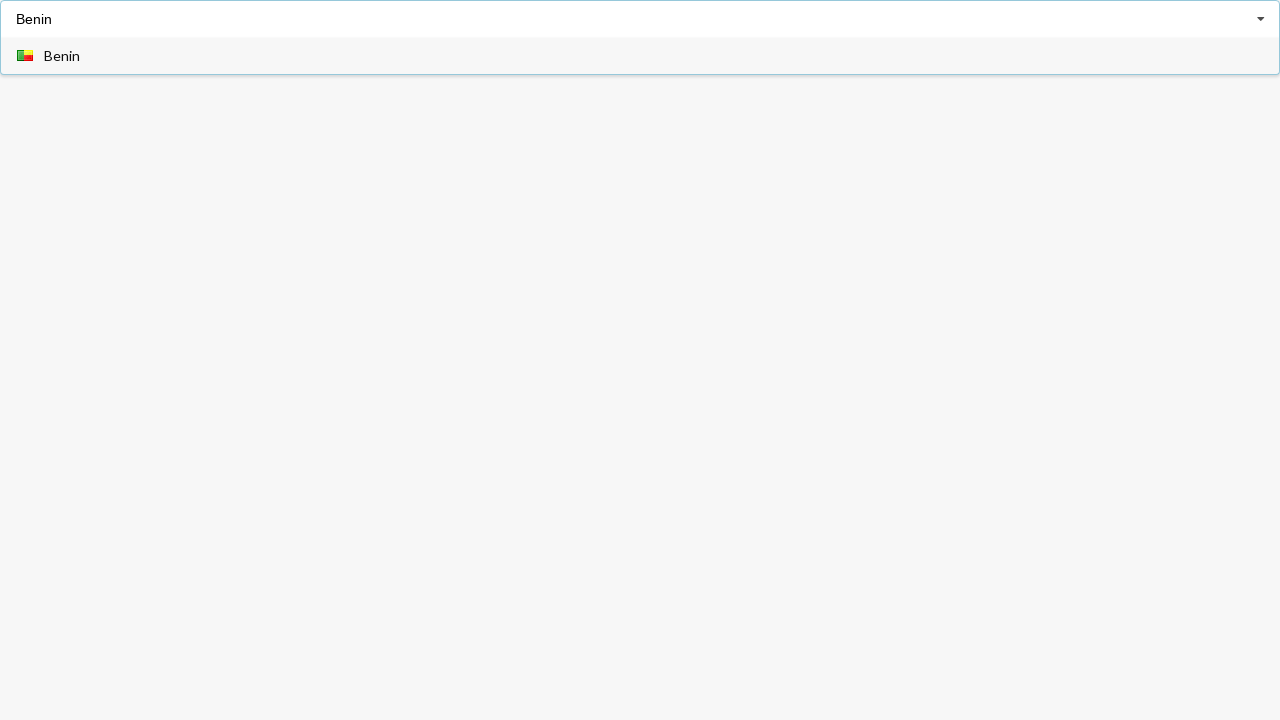

Clicked 'Benin' from dropdown options at (62, 56) on xpath=//div[@role='option']//span[text()='Benin']
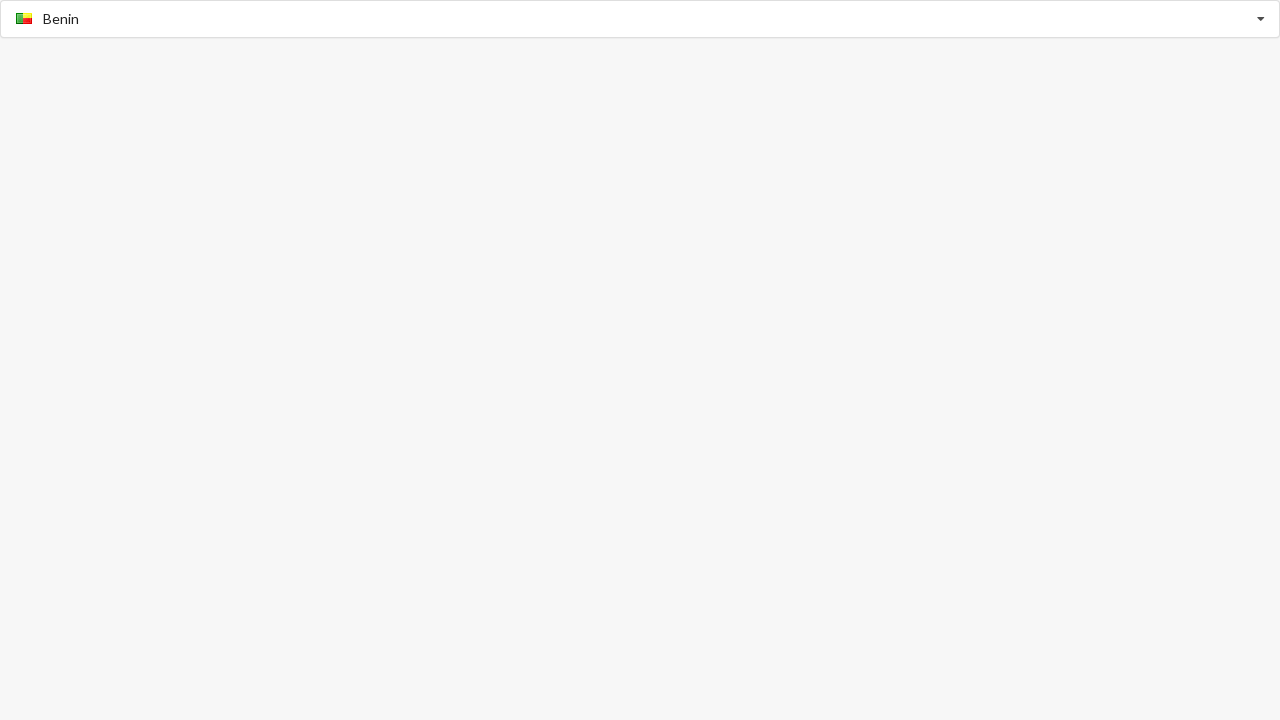

Waited 2000ms for selection to complete
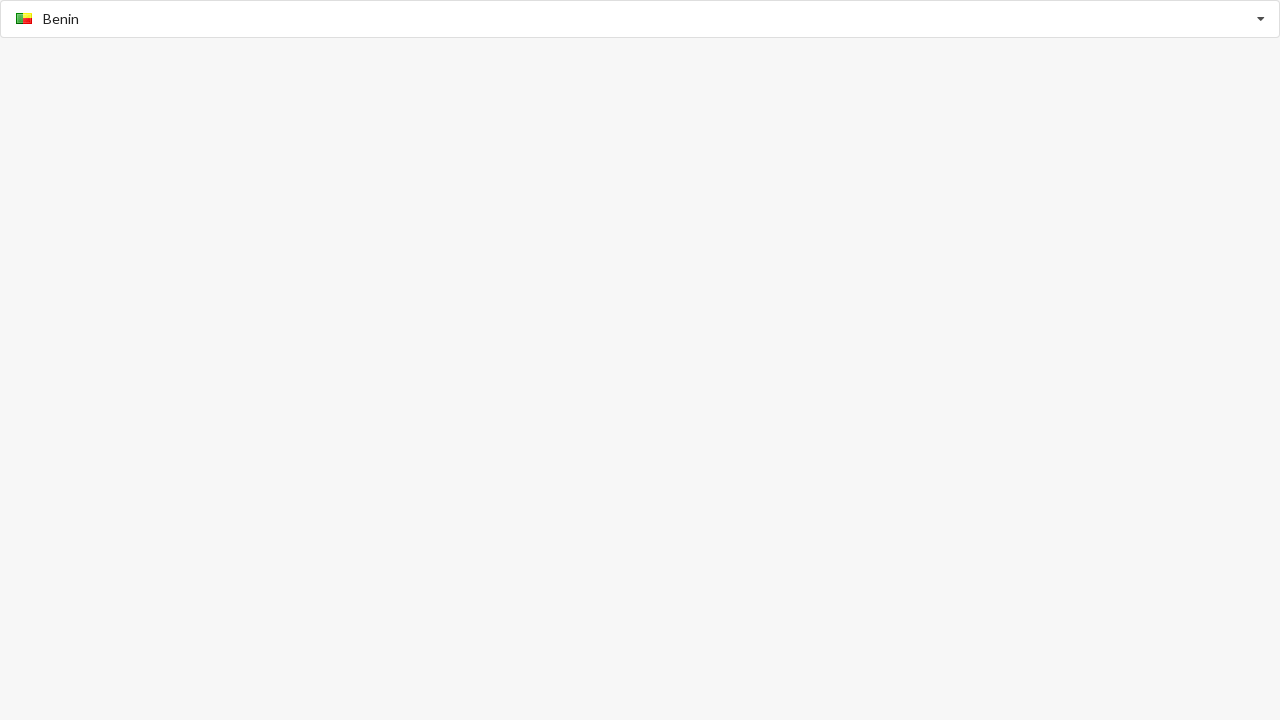

Verified 'Benin' is selected in dropdown
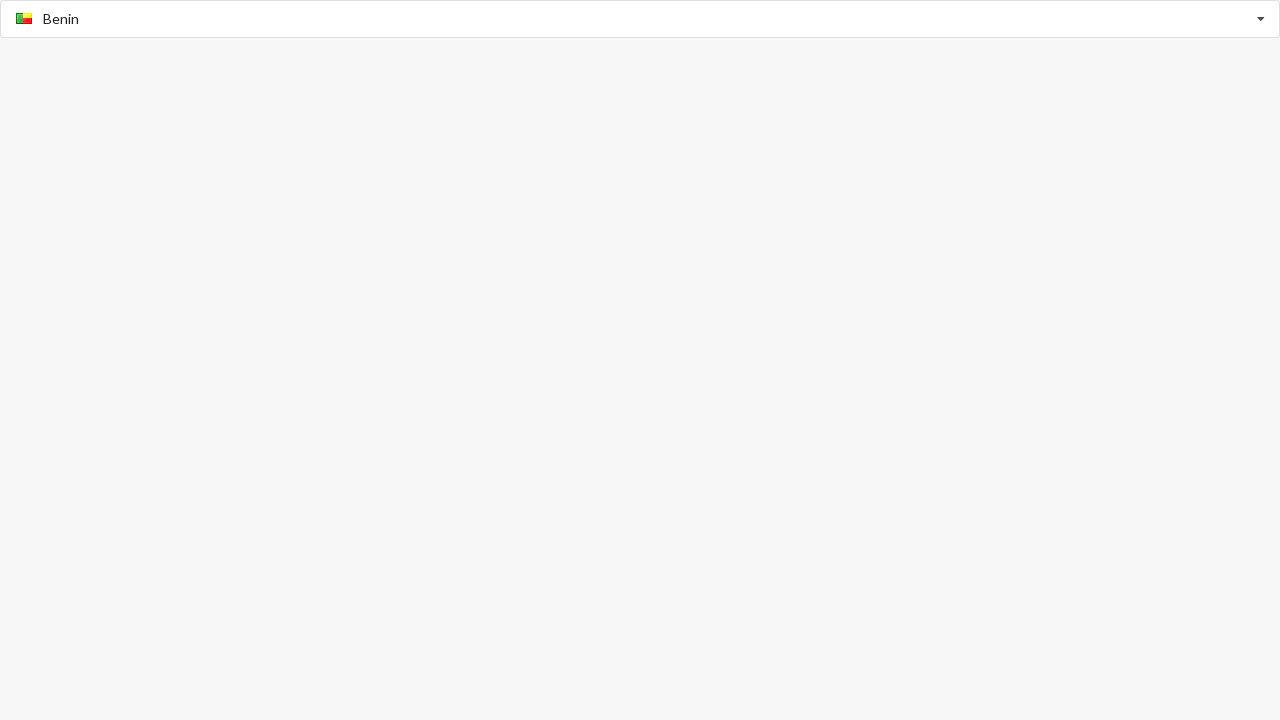

Cleared search field on //input[@class='search']
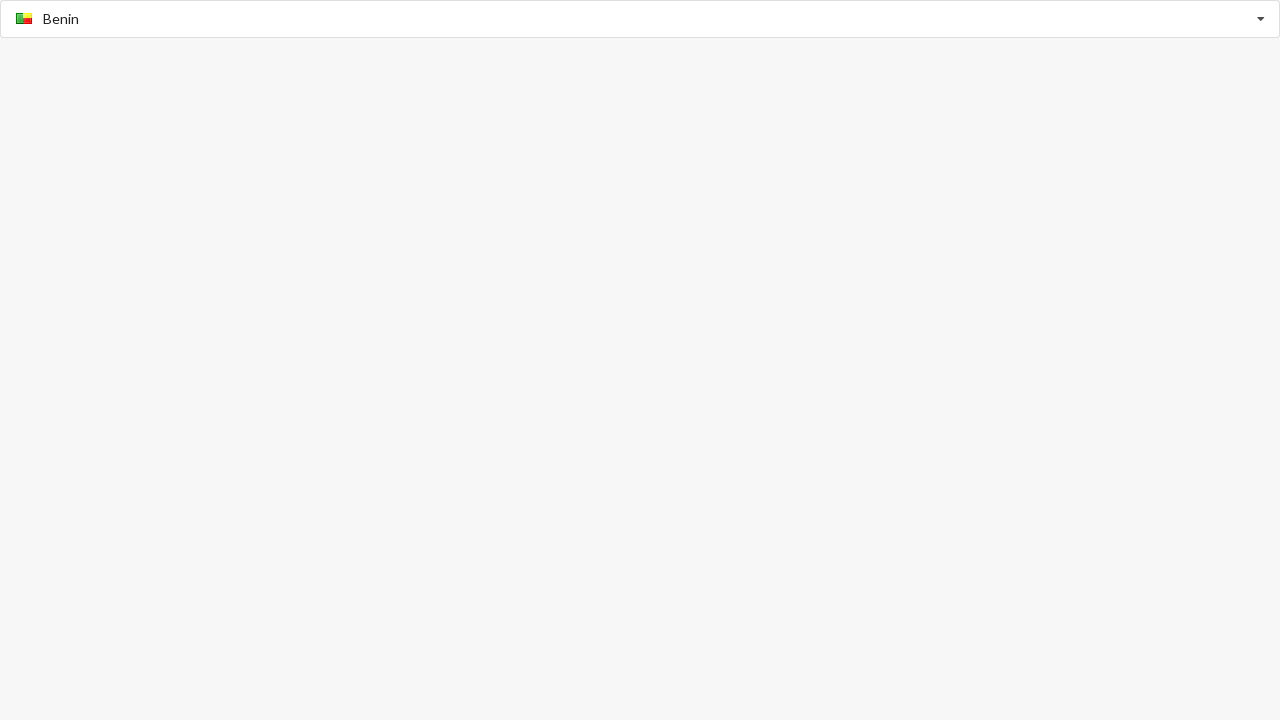

Filled search field with 'Austria' on //input[@class='search']
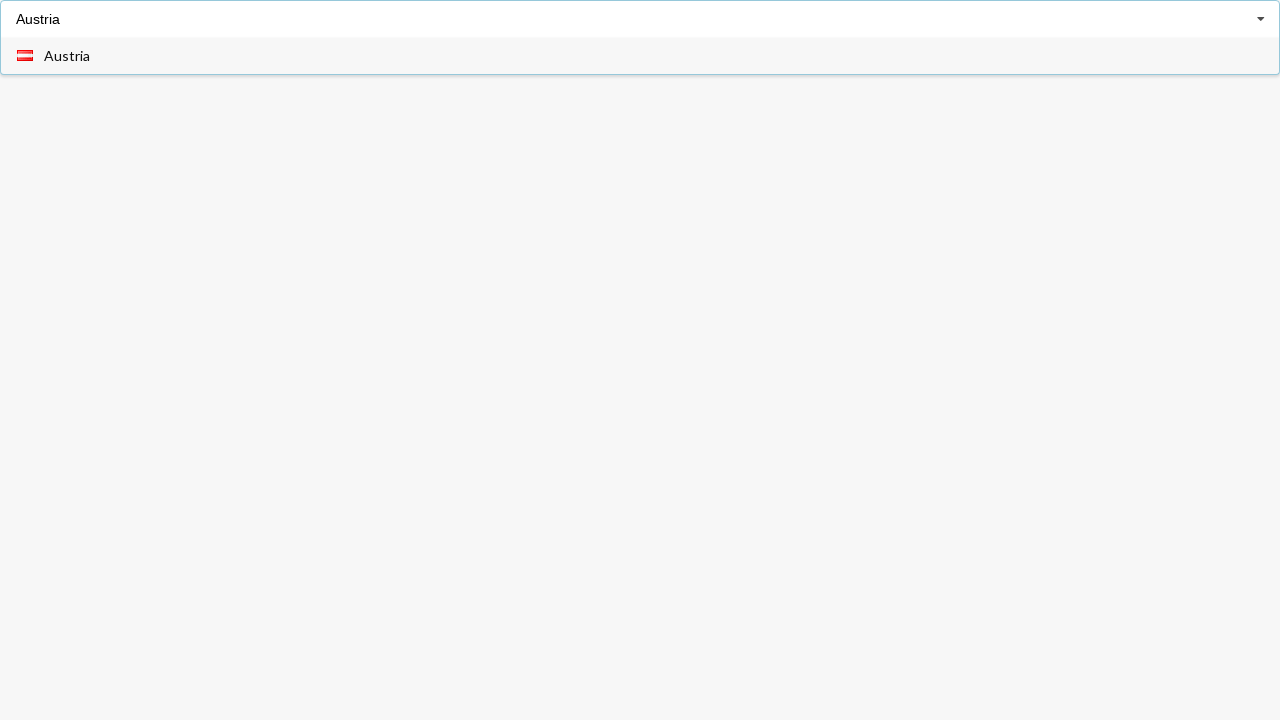

Waited 2000ms for dropdown to populate
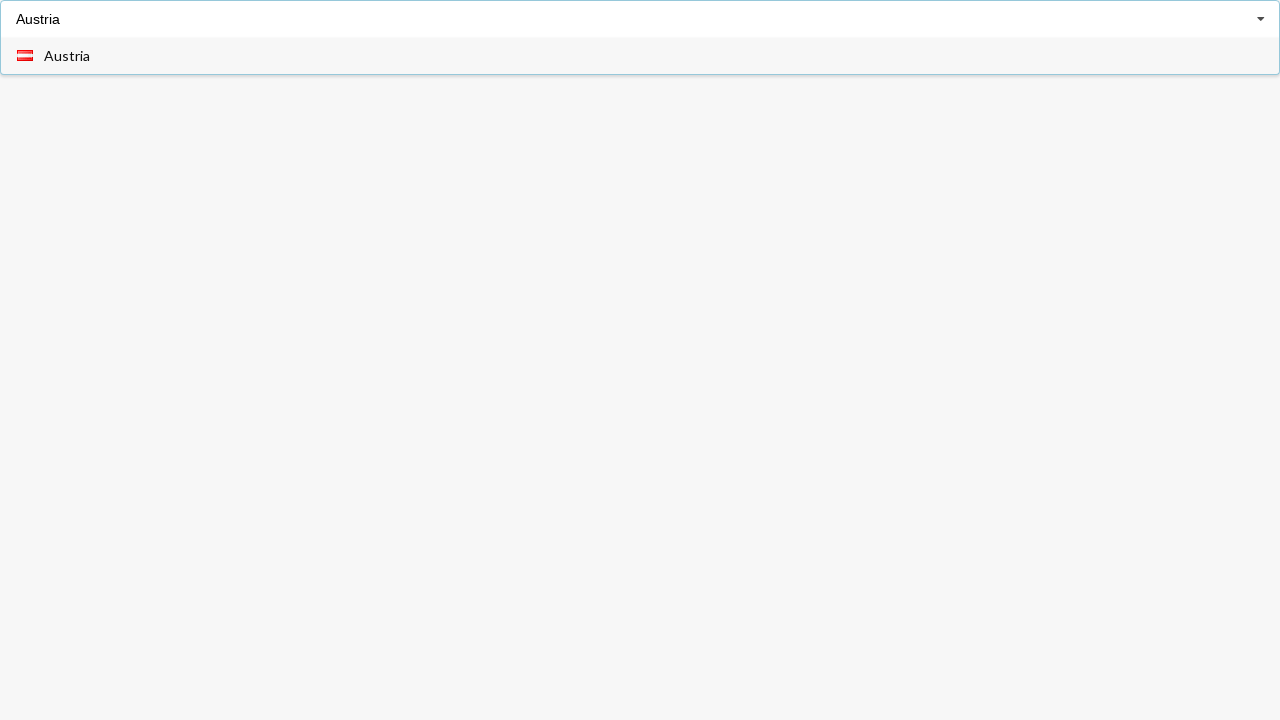

Pressed Tab to select 'Austria' from dropdown on //input[@class='search']
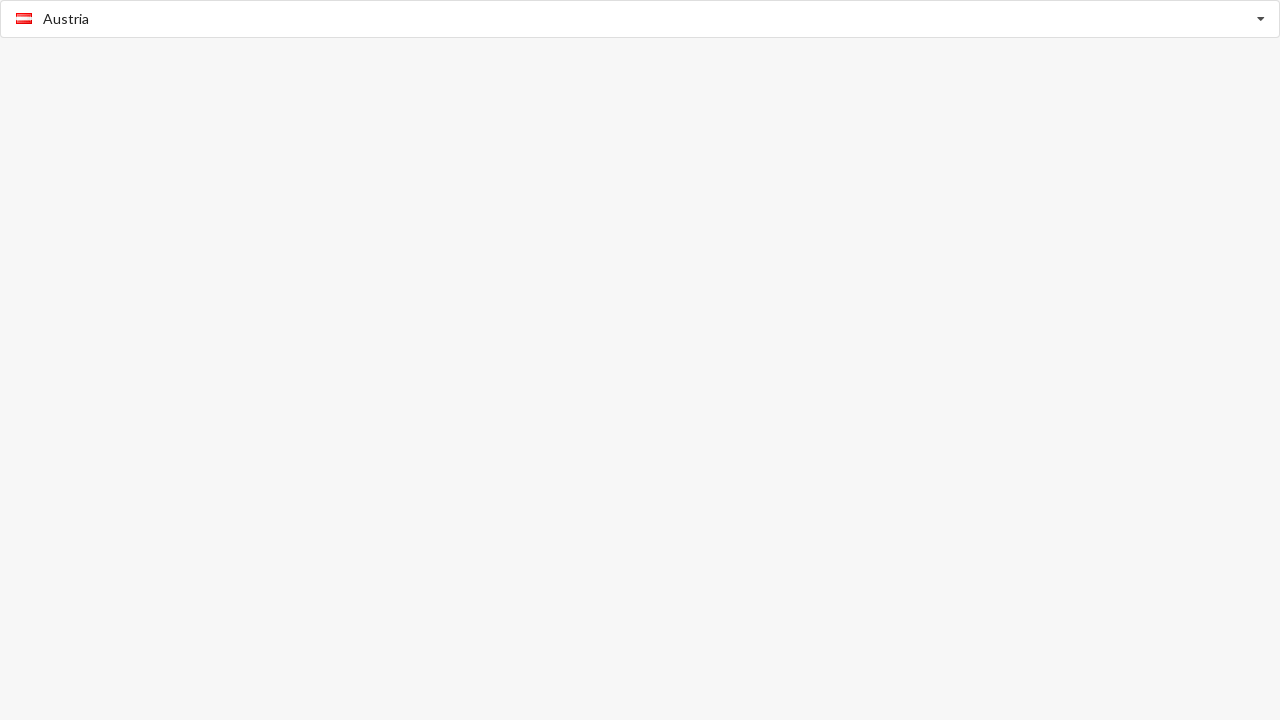

Waited 2000ms for selection to complete
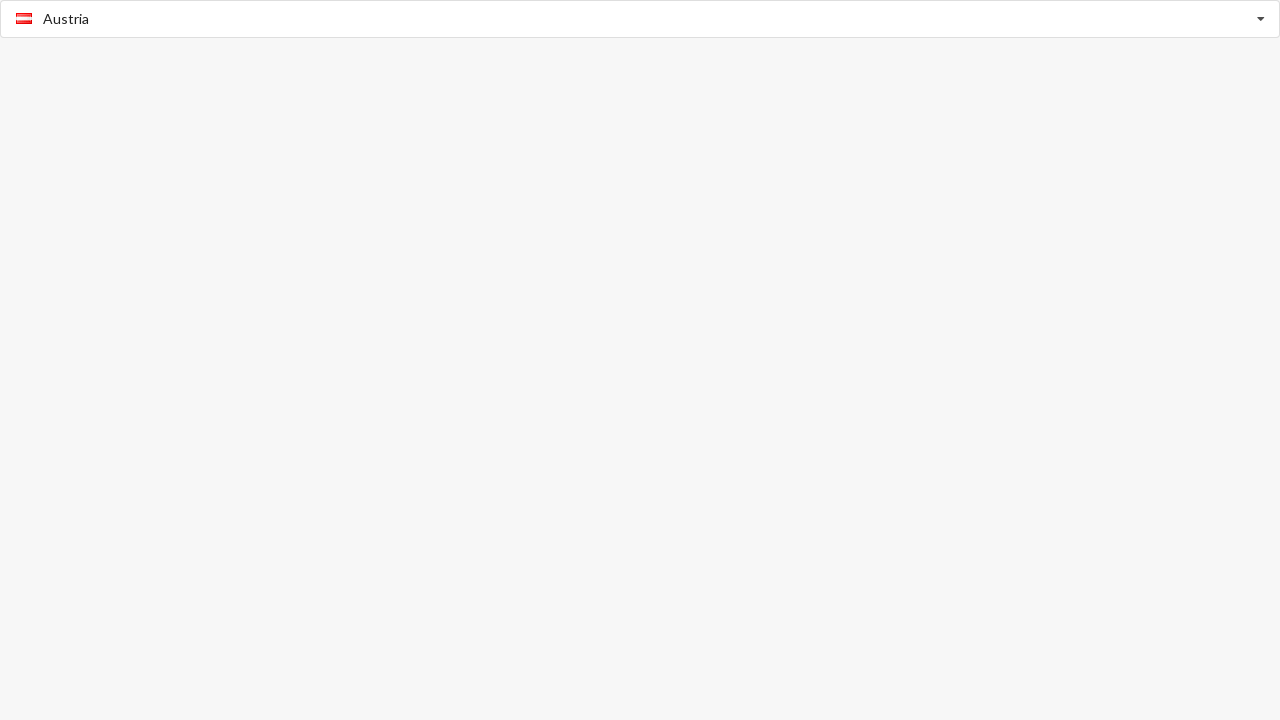

Verified 'Austria' is selected in dropdown
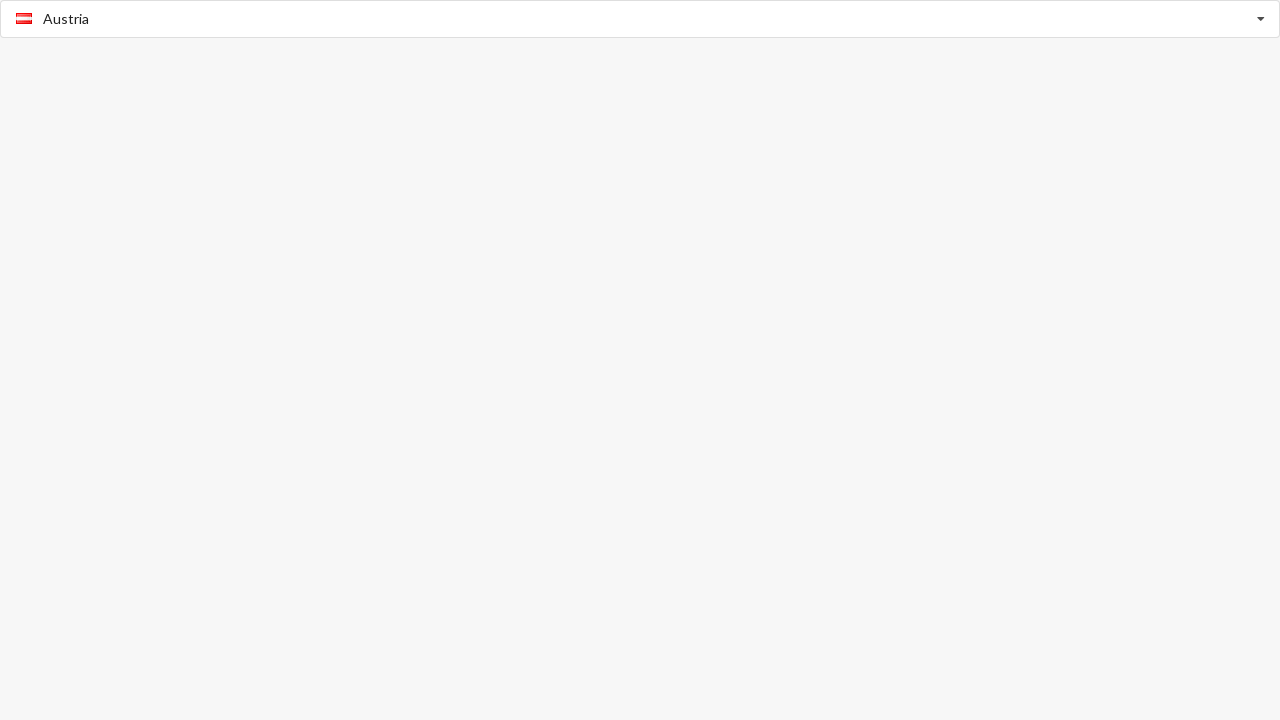

Cleared search field on //input[@class='search']
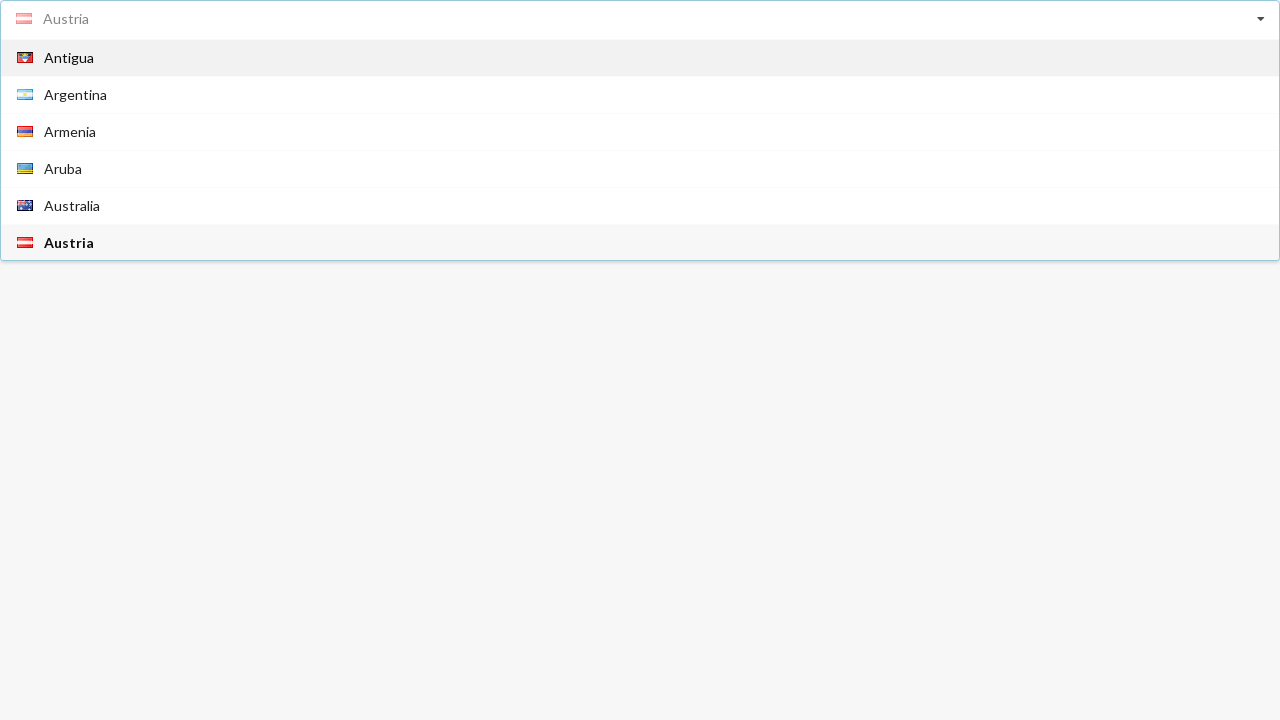

Filled search field with 'Albania' on //input[@class='search']
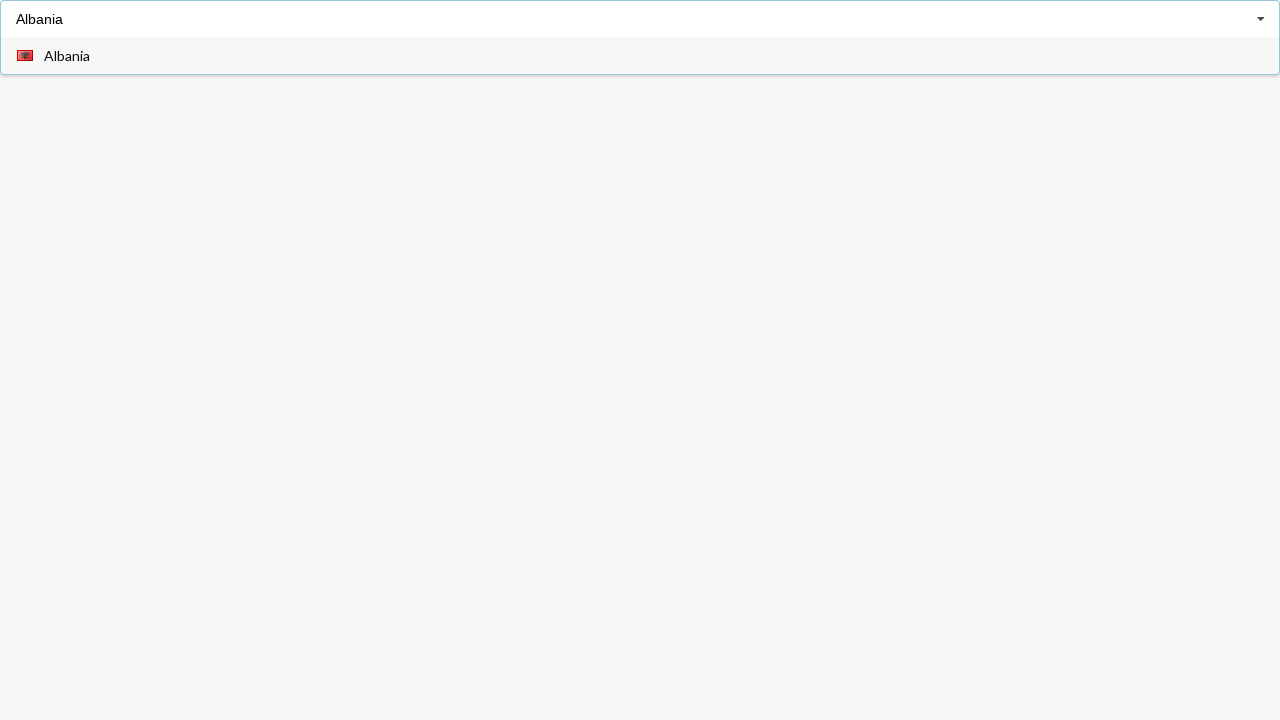

Waited 2000ms for dropdown to populate
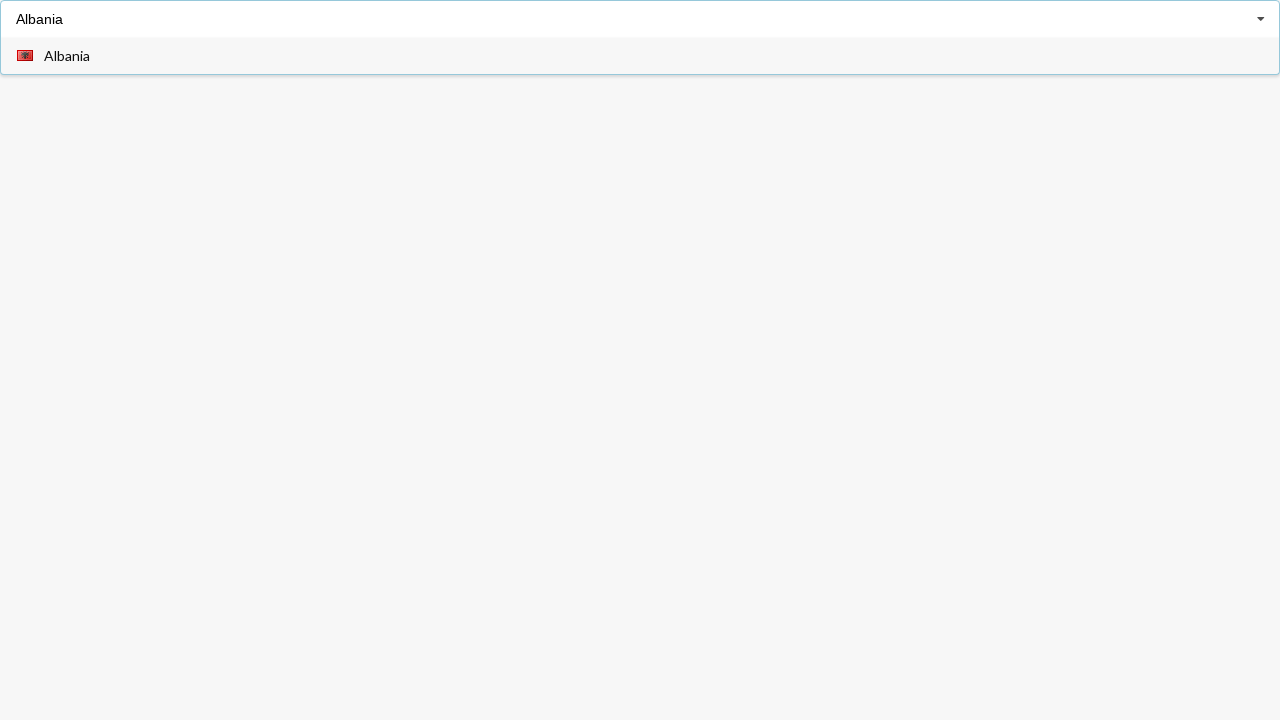

Pressed Tab to select 'Albania' from dropdown on //input[@class='search']
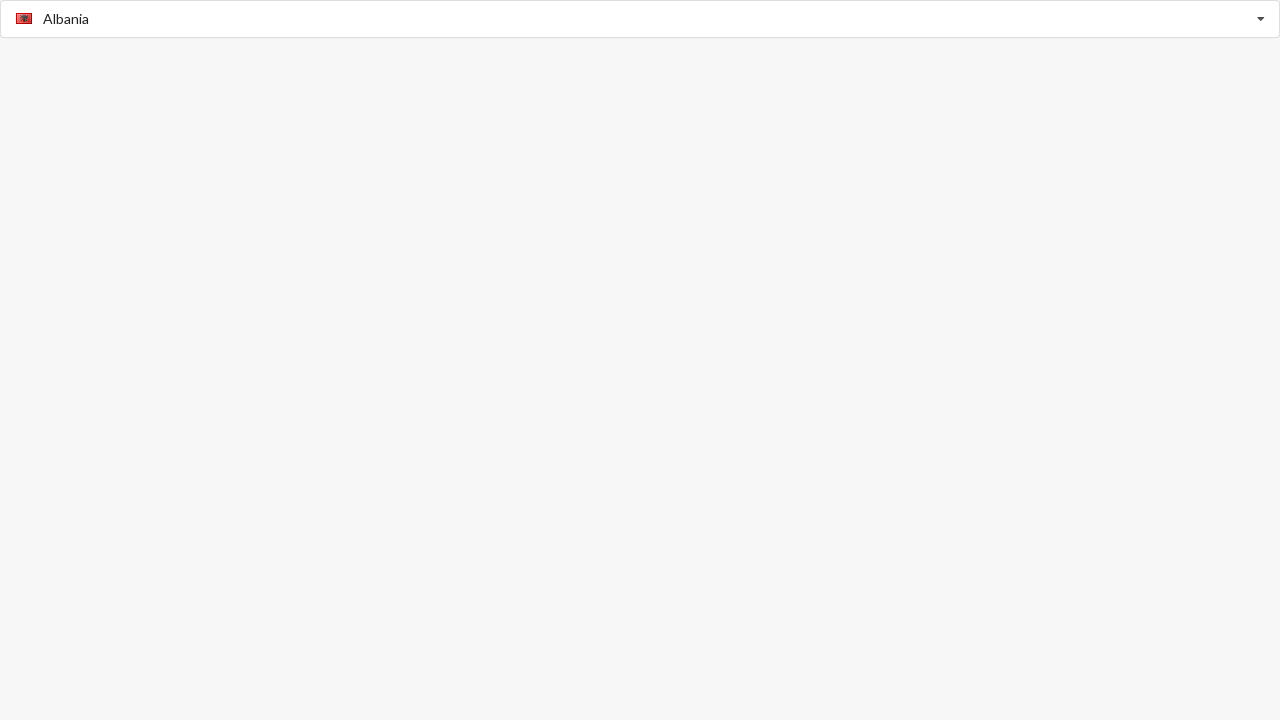

Waited 2000ms for selection to complete
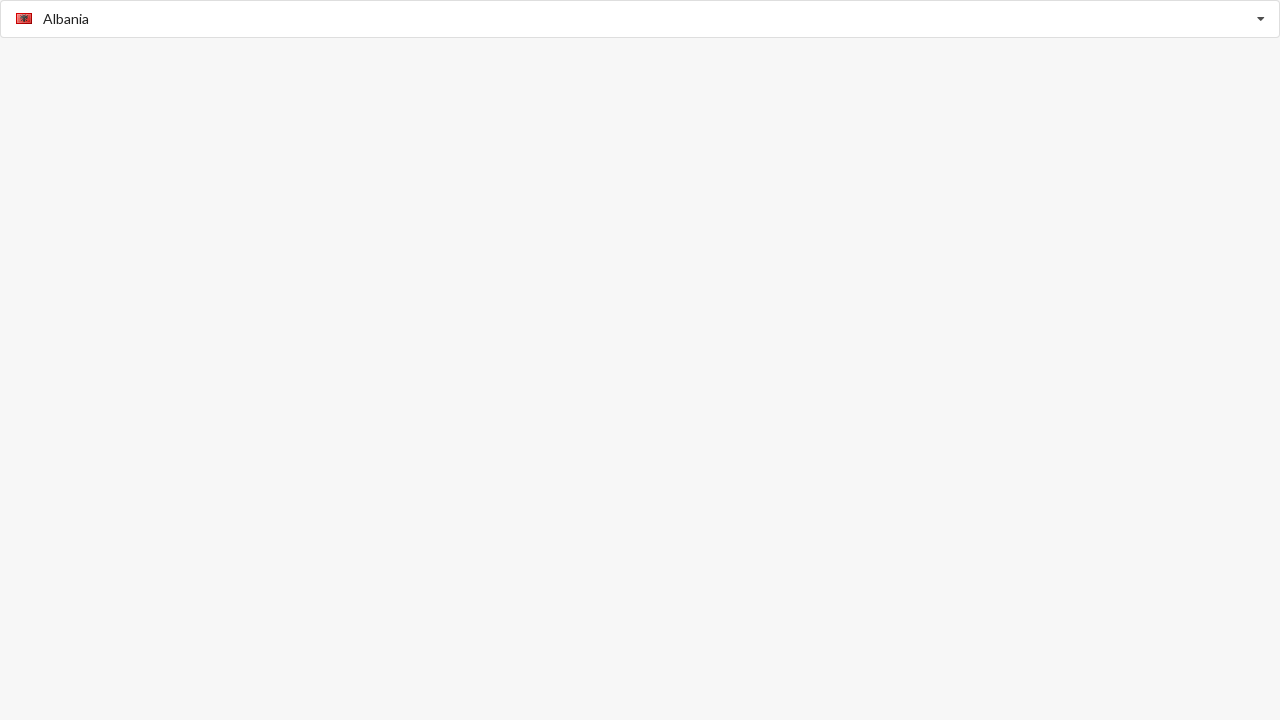

Verified 'Albania' is selected in dropdown
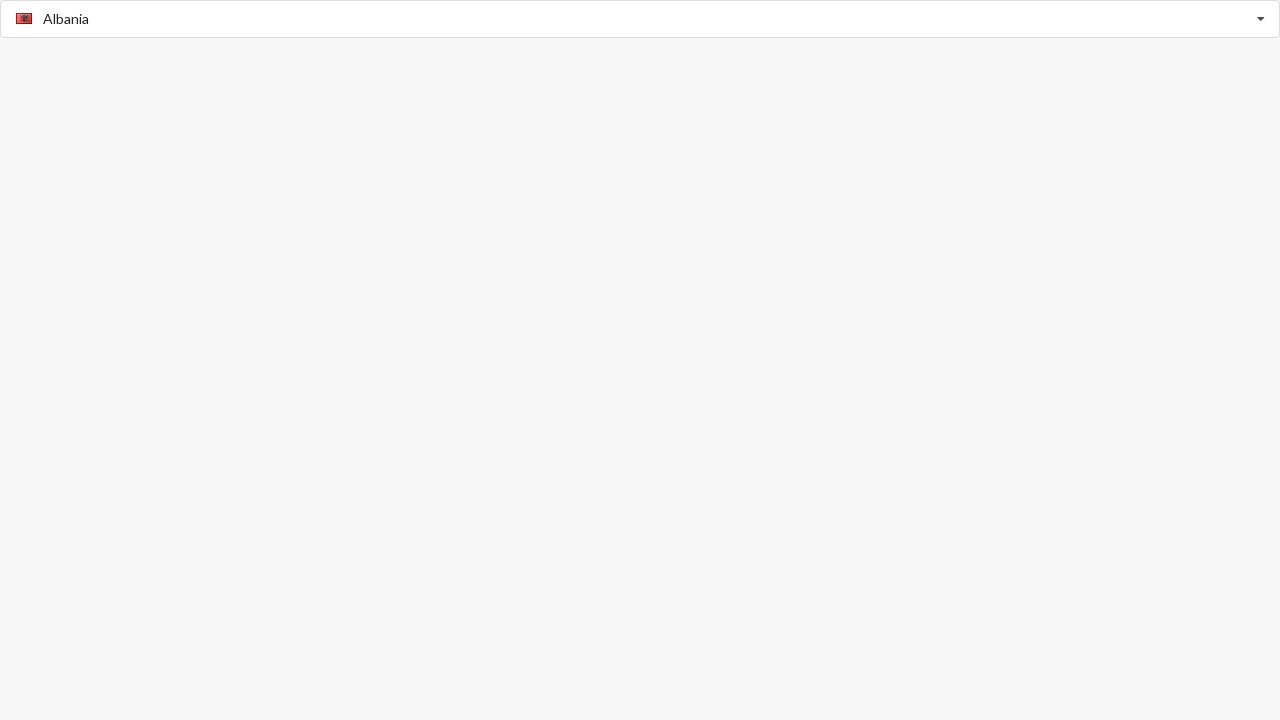

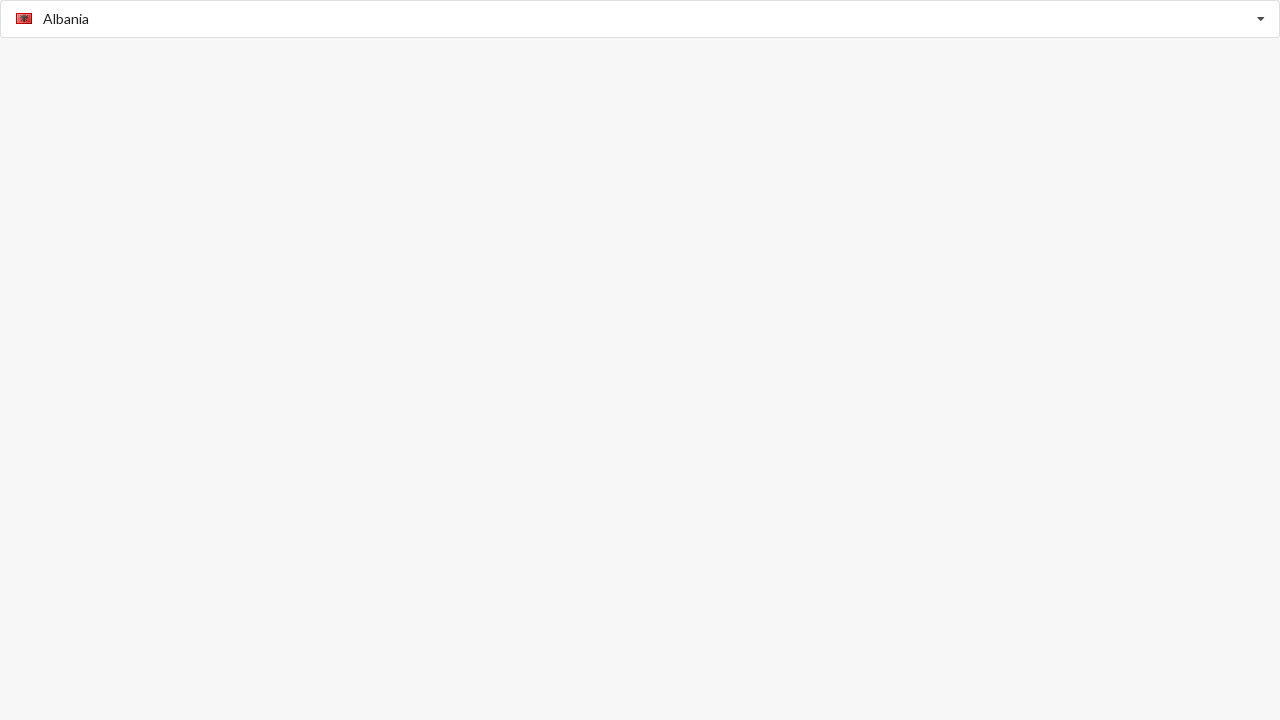